Tests forgot password functionality by filling the email field and clicking the retrieve password button

Starting URL: https://the-internet.herokuapp.com/

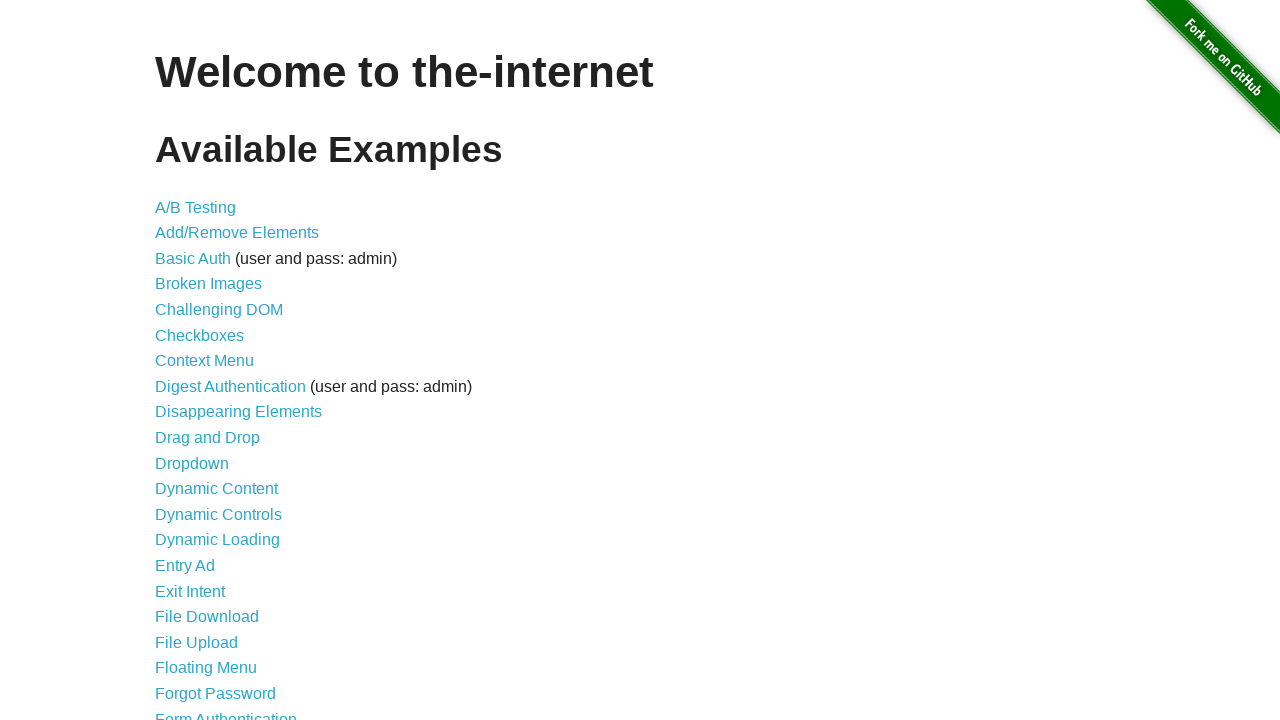

Clicked on Forgot Password link at (216, 693) on text=Forgot Password
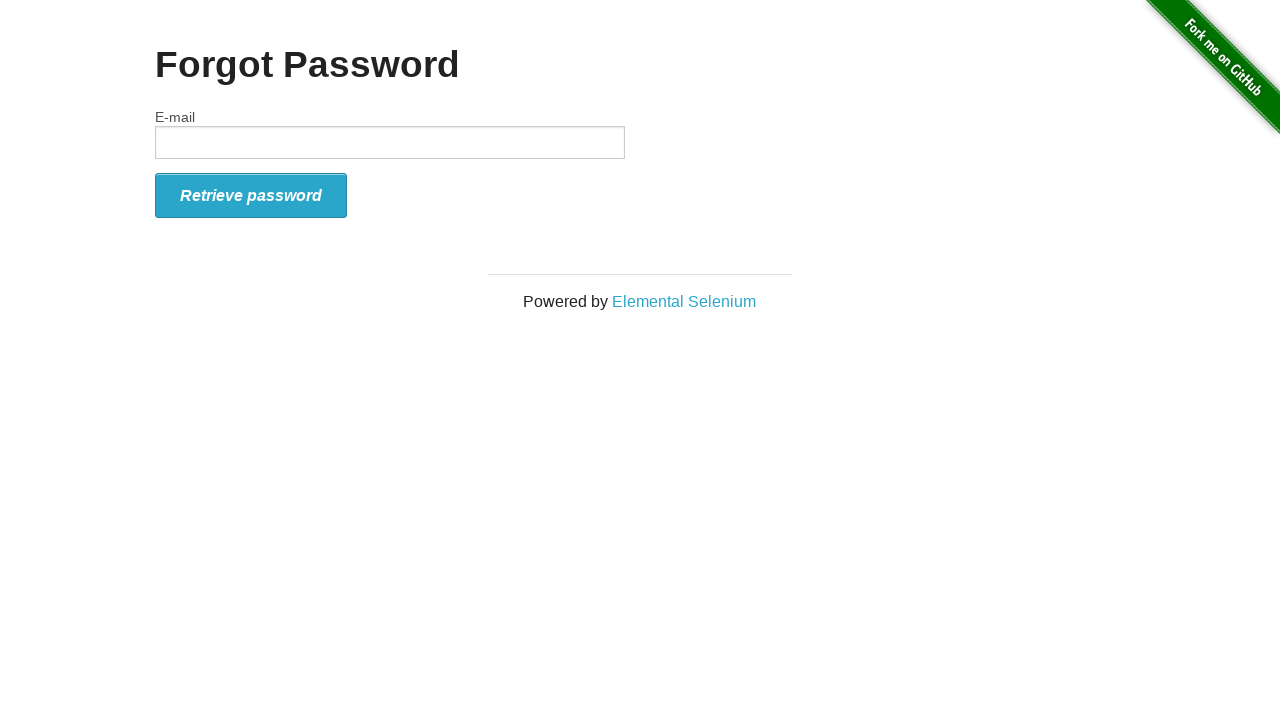

Forgot password page loaded
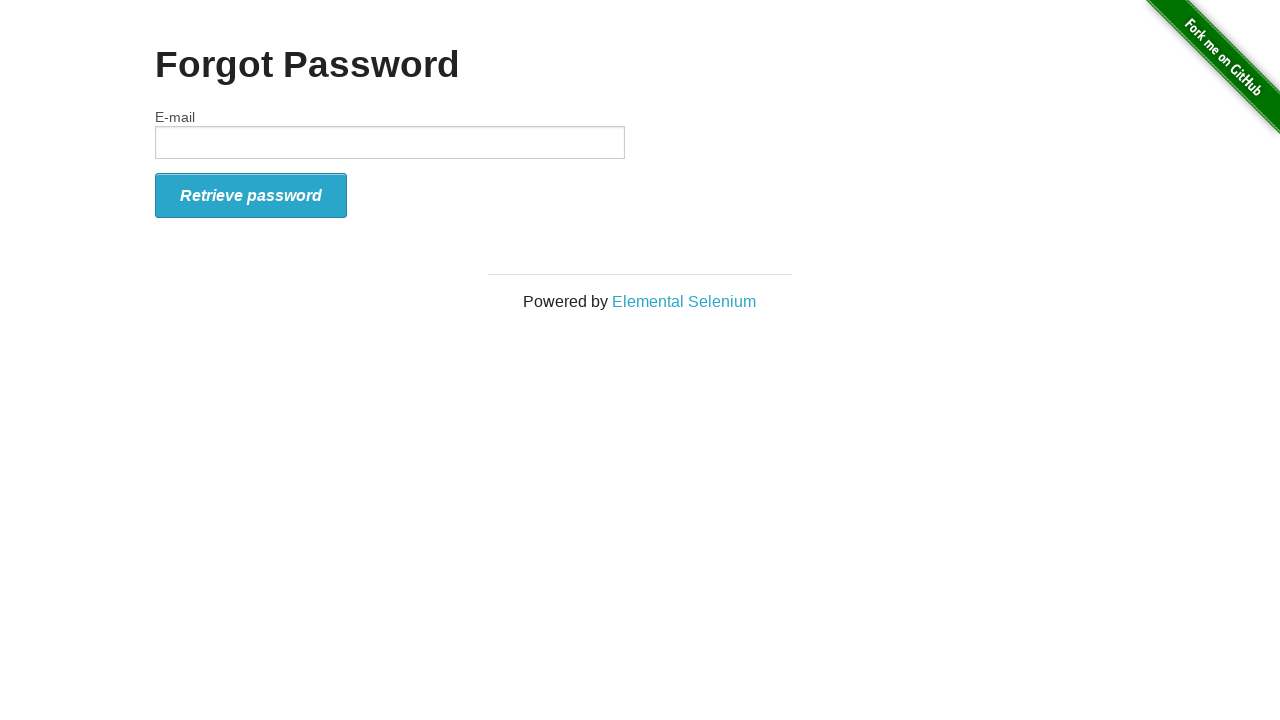

Filled email field with 'test@example.com' on #forgot_password #email
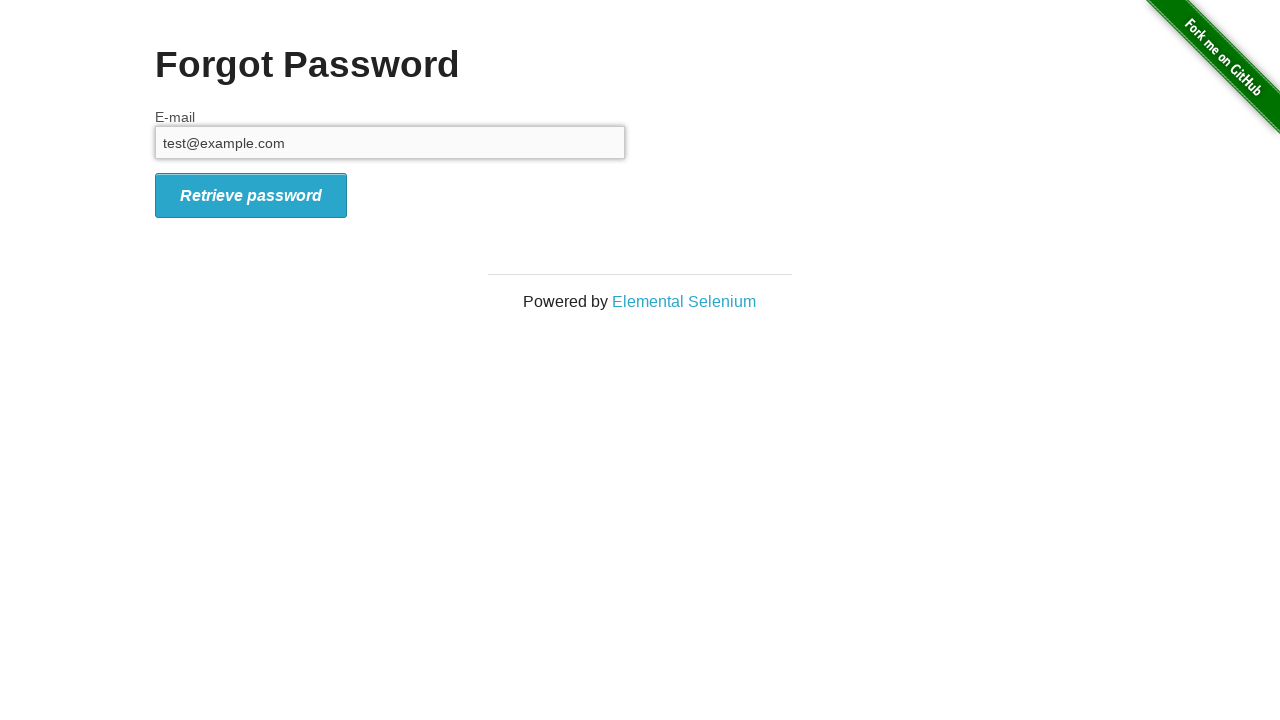

Clicked retrieve password button at (251, 195) on #form_submit
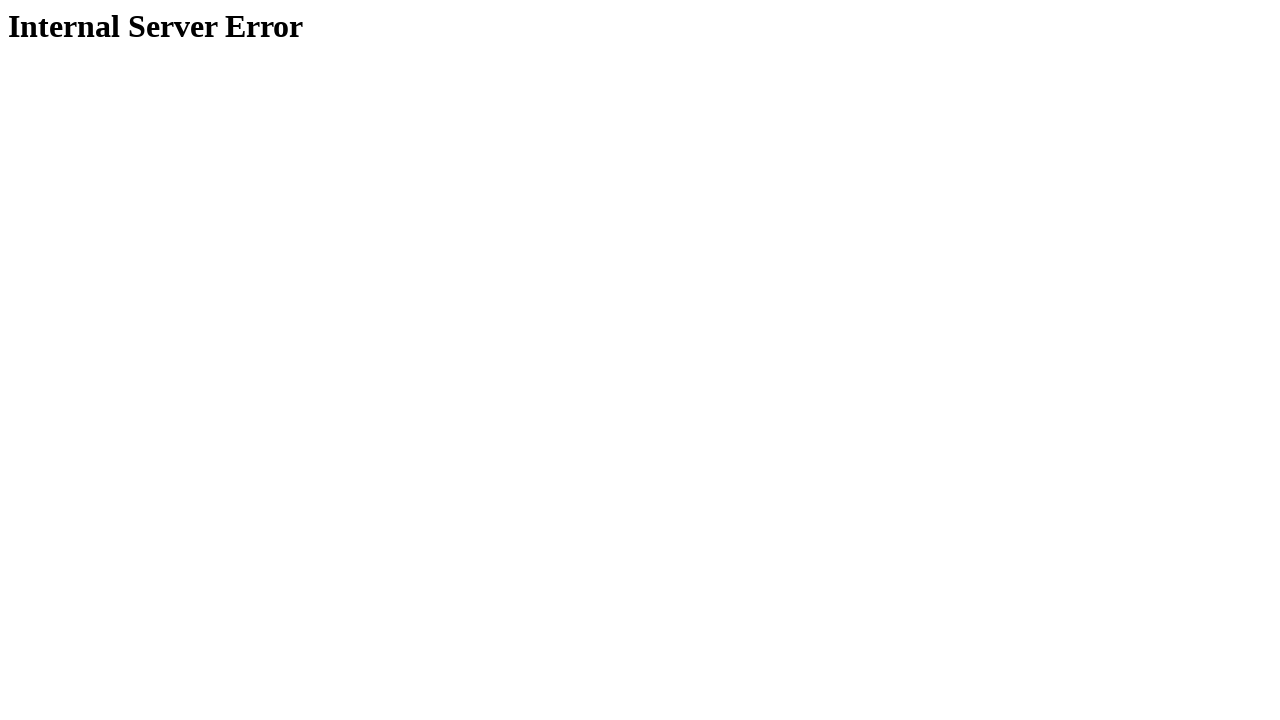

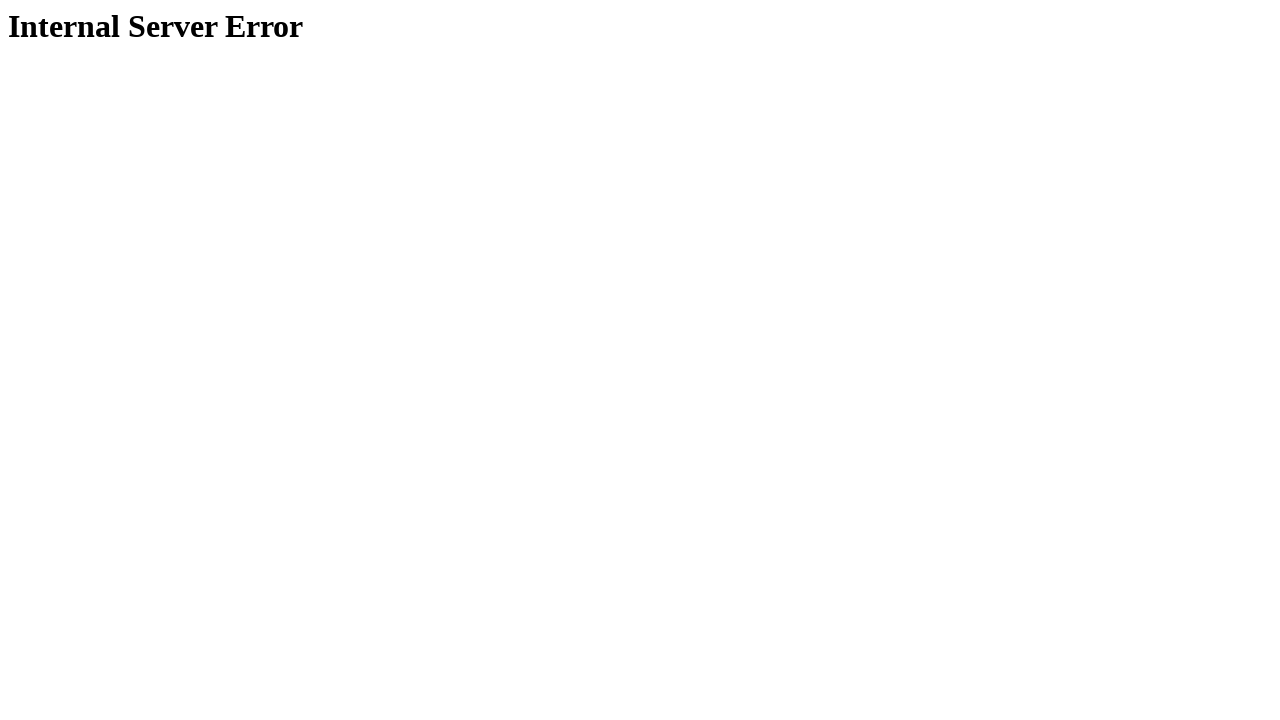